Navigates to a YouTube video and scrolls down repeatedly to load all comments/content until no more content can be loaded (infinite scroll handling).

Starting URL: https://www.youtube.com/watch?v=J4FM1-CICTE&t=750s

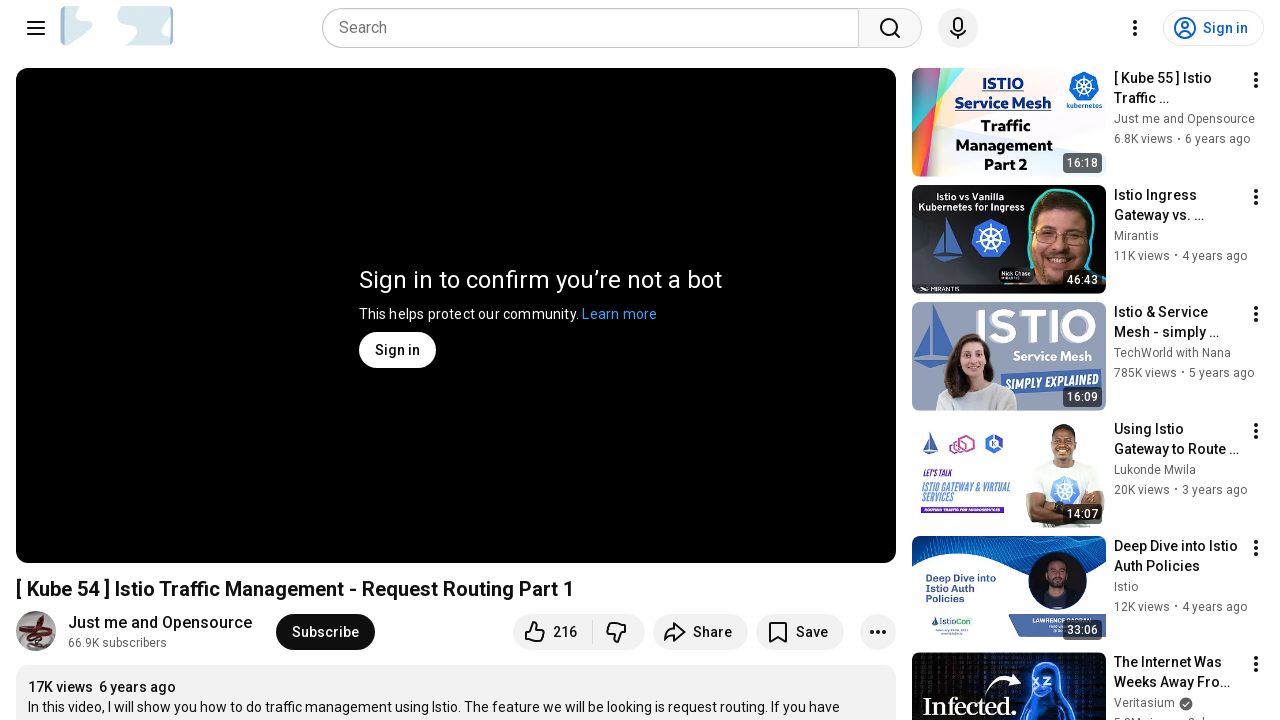

Waited for network idle on YouTube video page
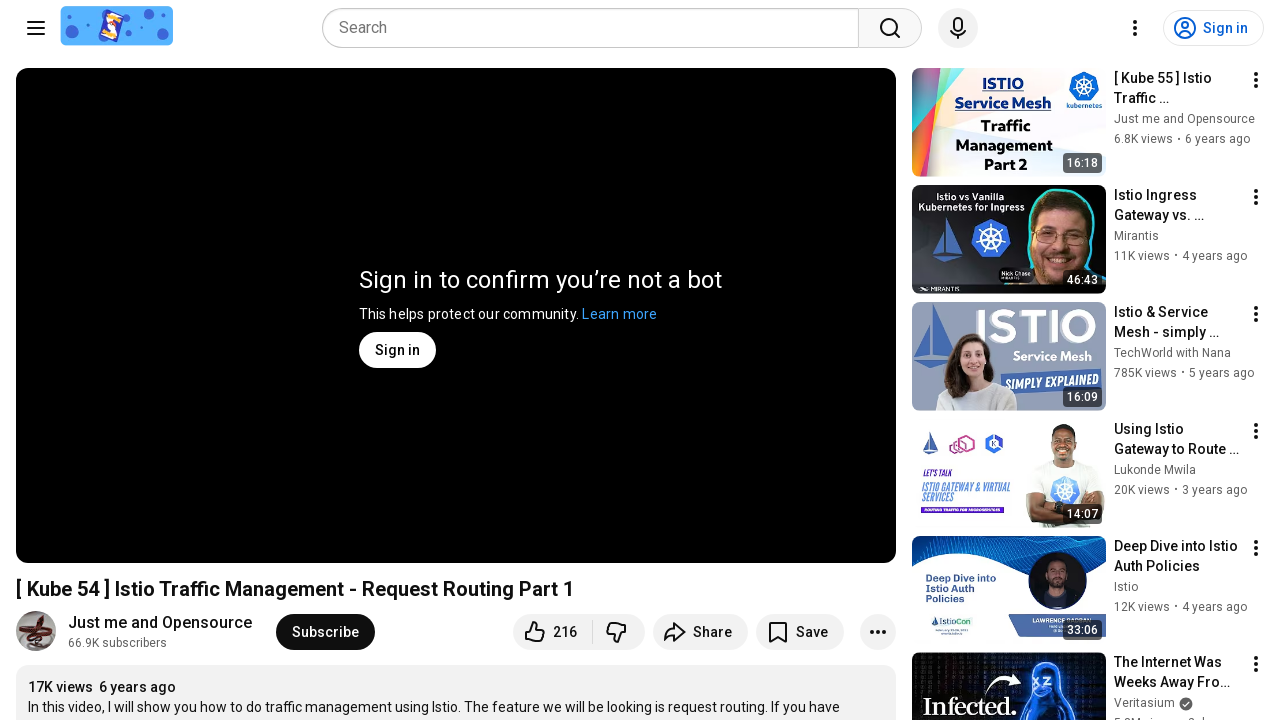

Waited 5 seconds for page to fully render
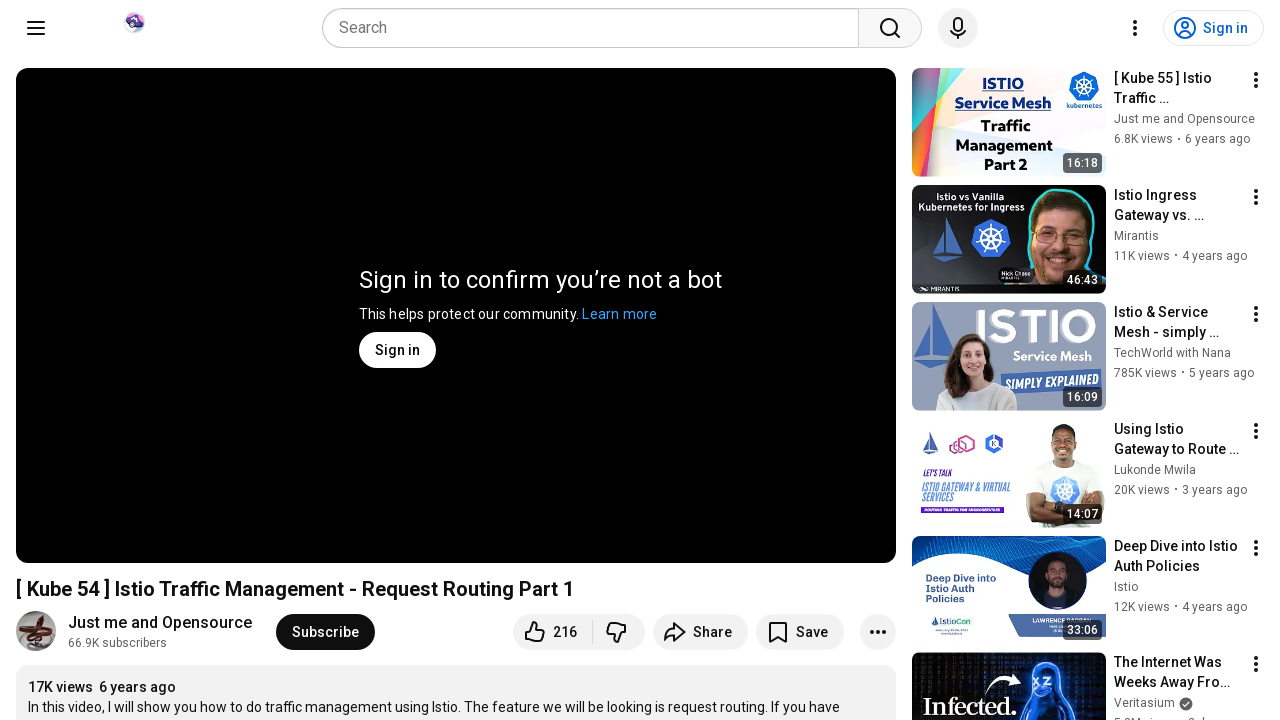

Retrieved initial document scroll height: 2466px
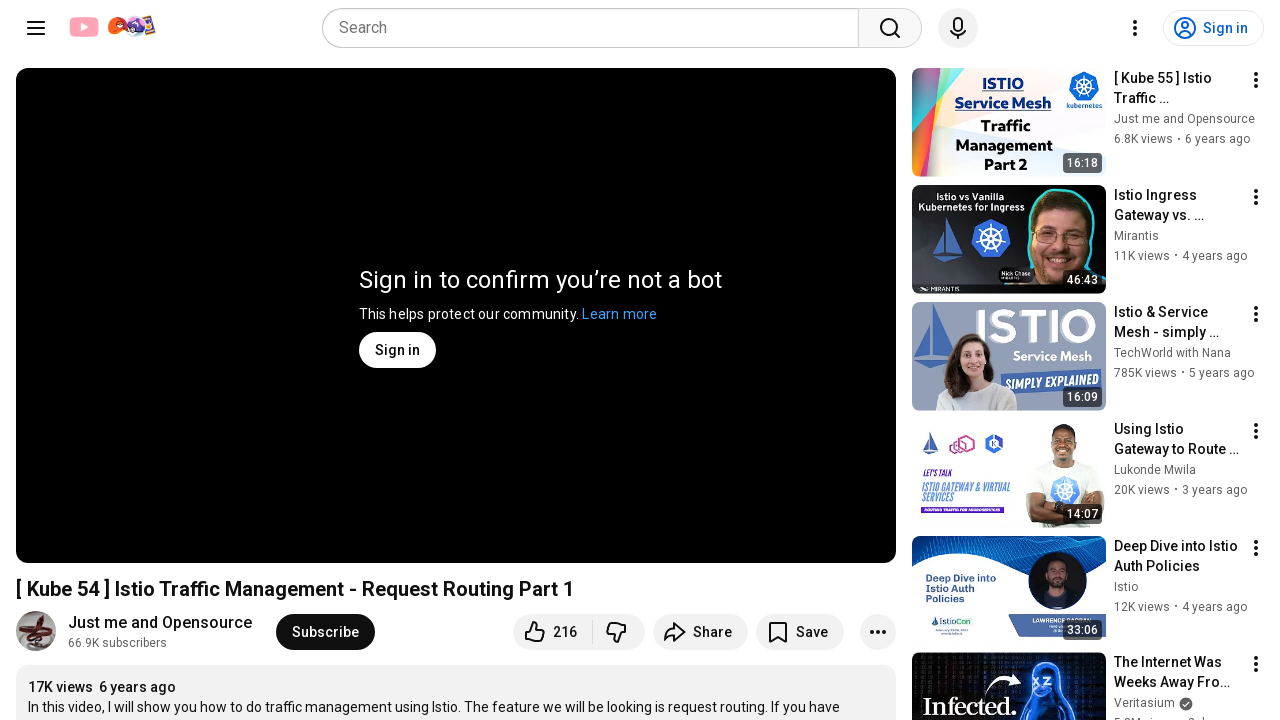

Scrolled down to position 2566px
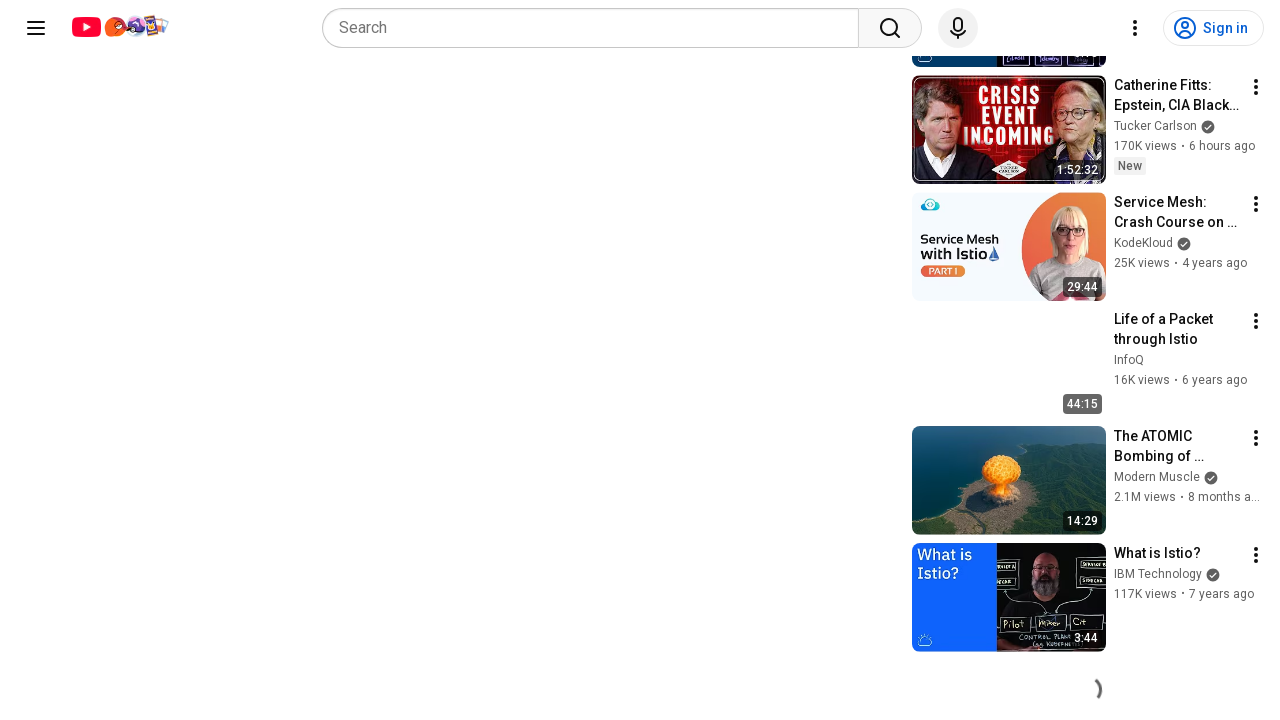

Waited 4 seconds for new content to load
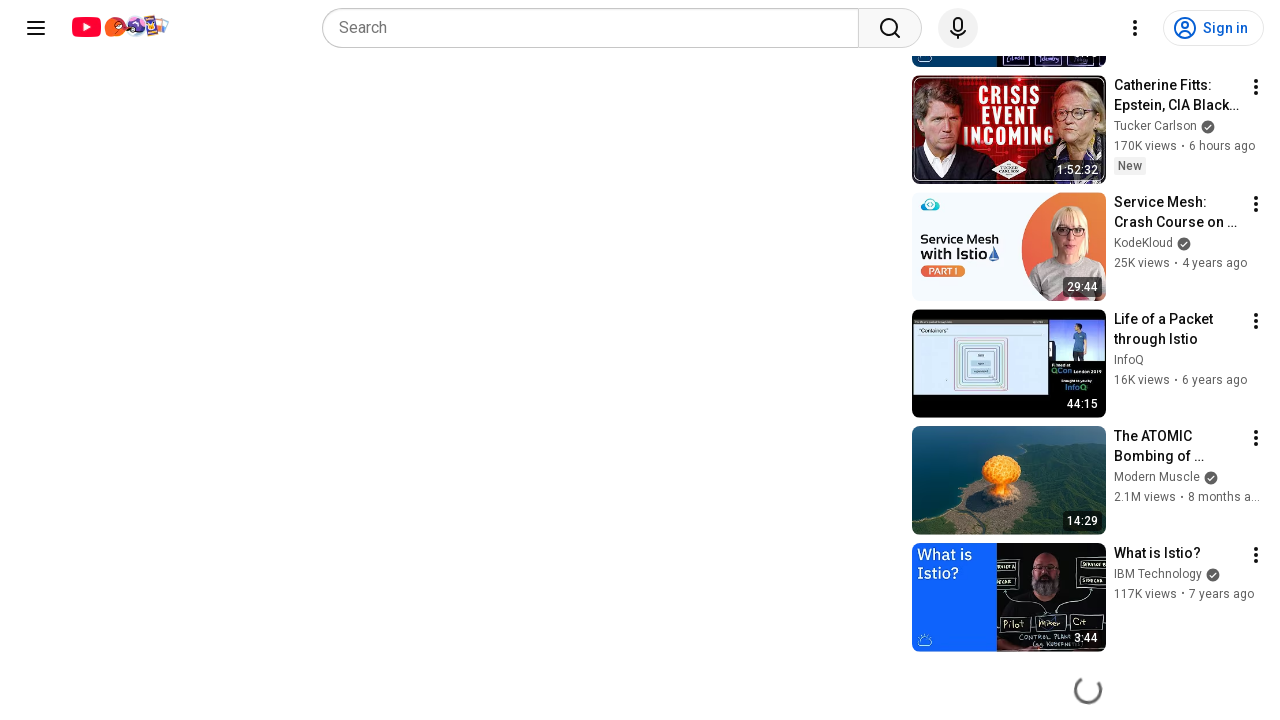

Retrieved updated document scroll height: 2466px
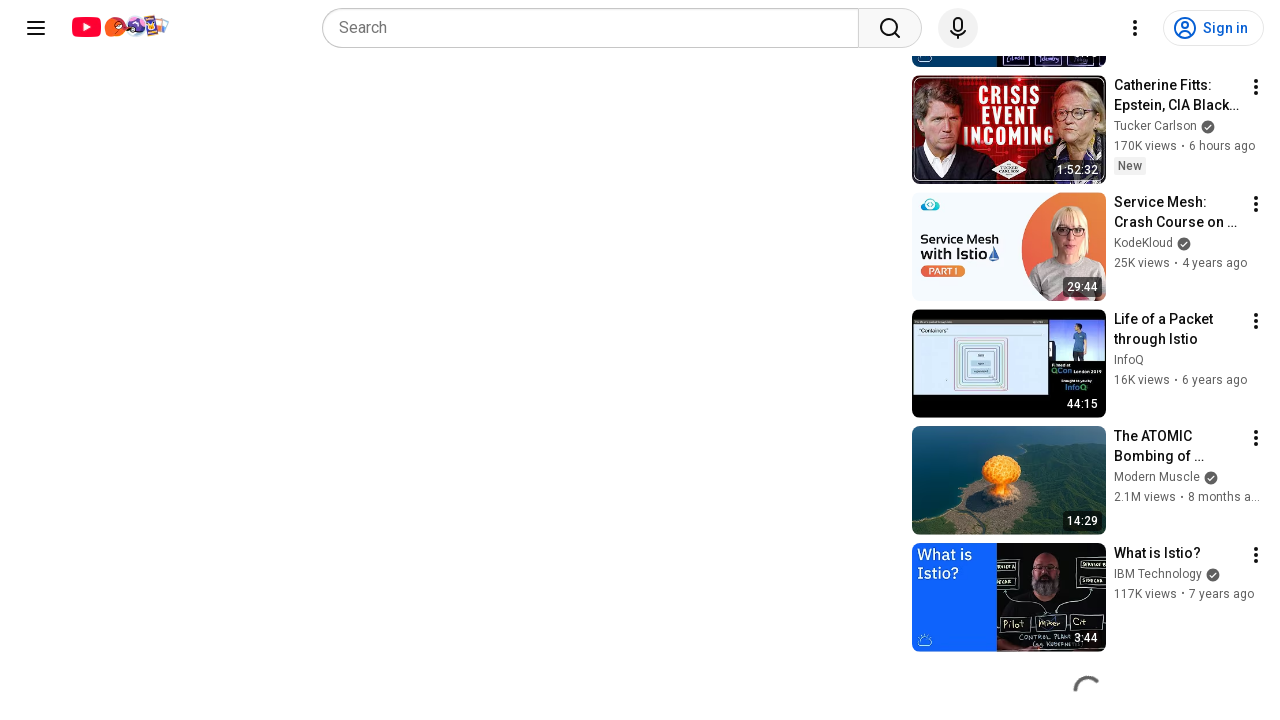

No new content loaded - reached bottom of page
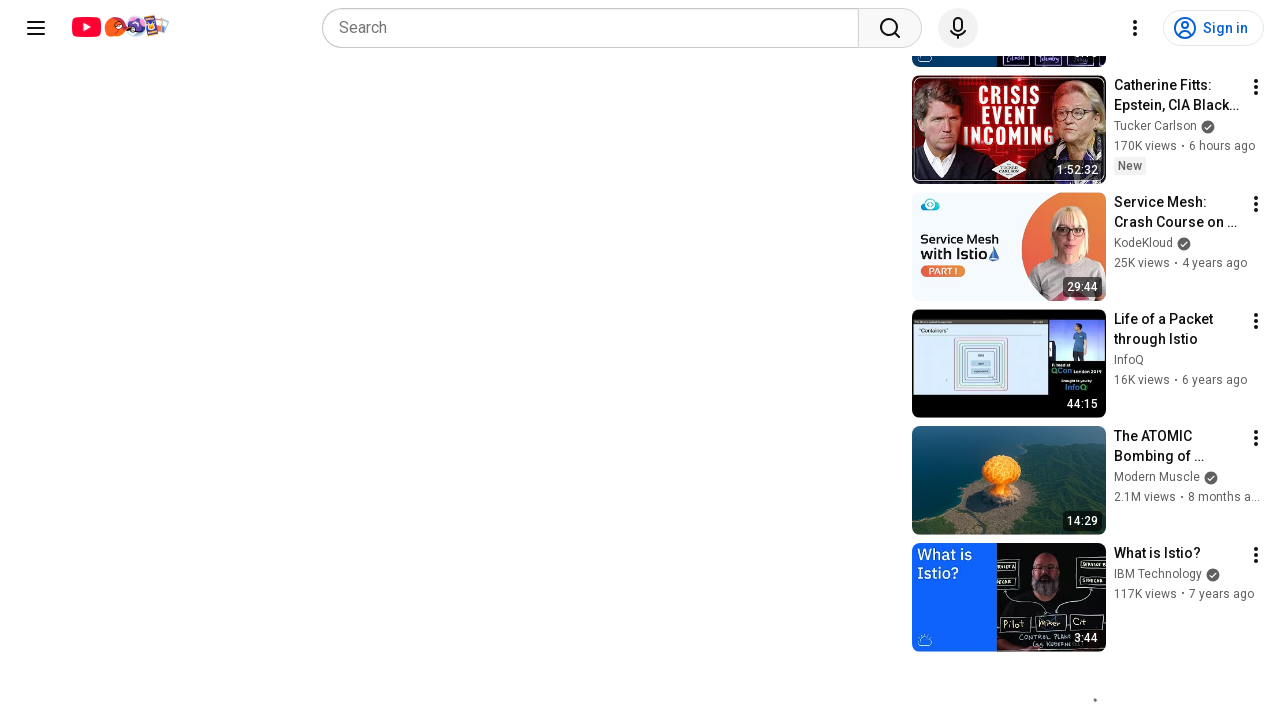

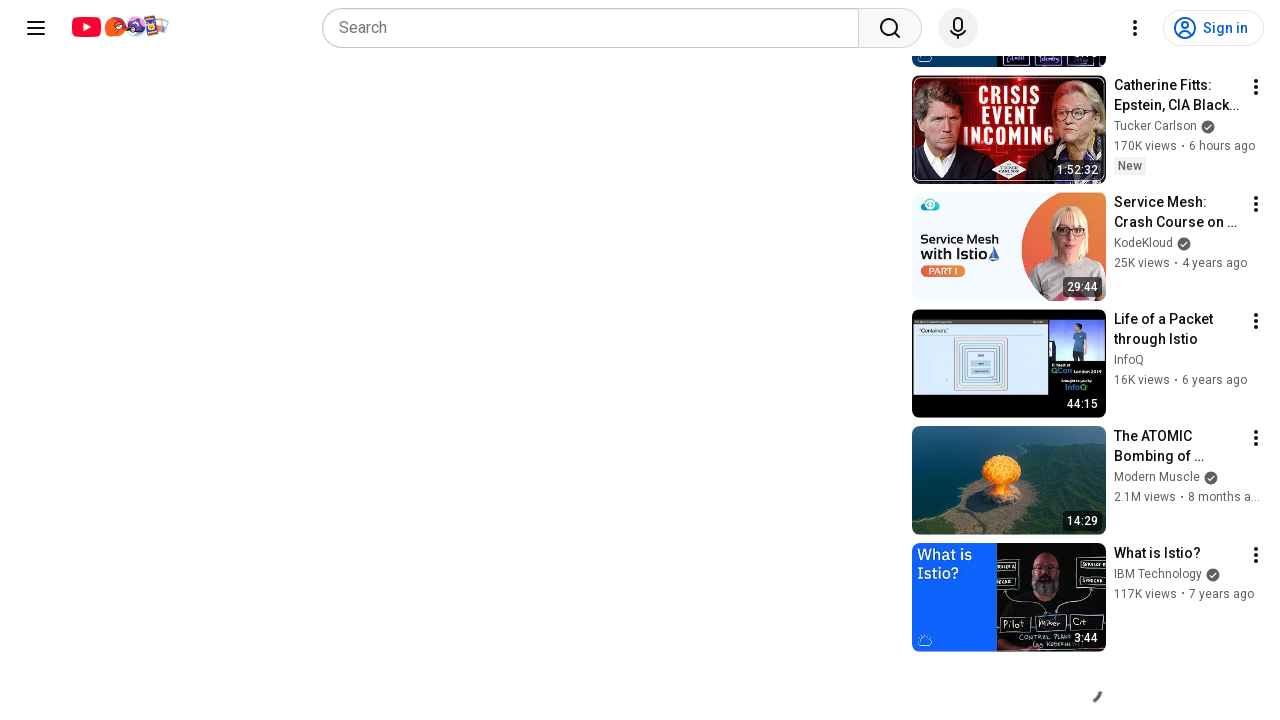